Navigates to a temperature monitoring web app and verifies that temperature and condition elements are displayed on the page.

Starting URL: https://psyteam-fc61f.web.app/

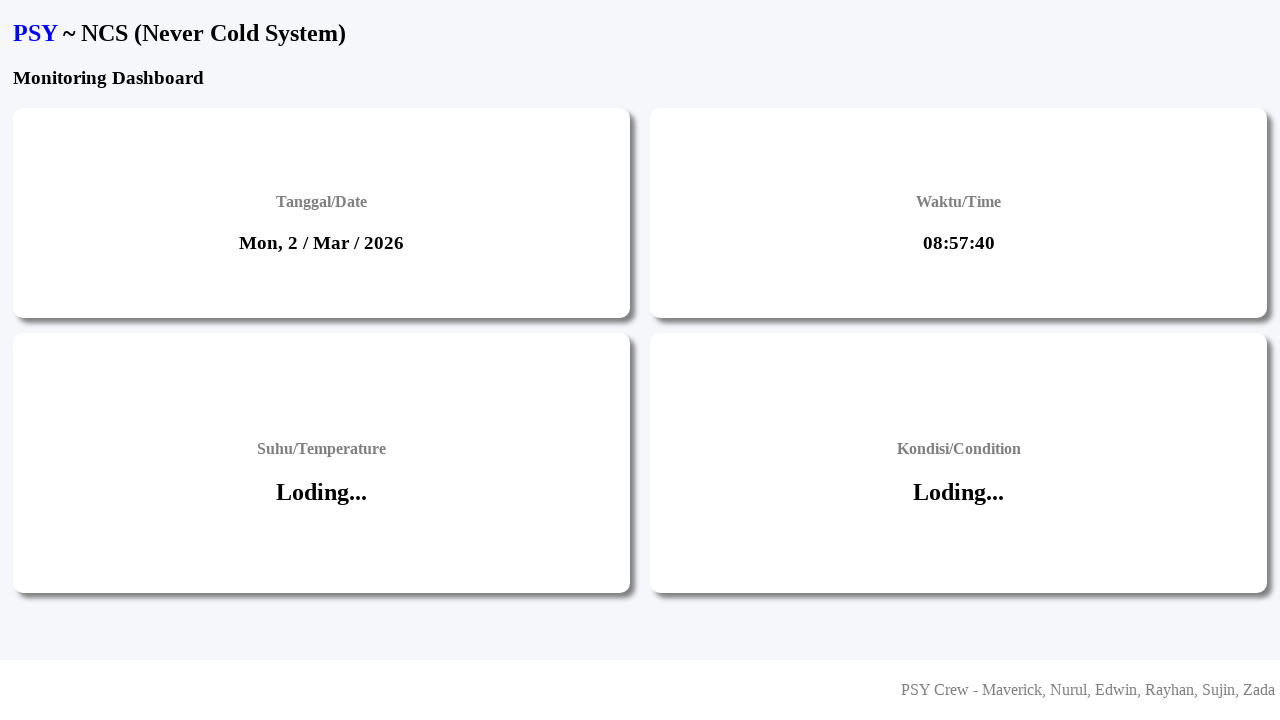

Navigated to temperature monitoring web app
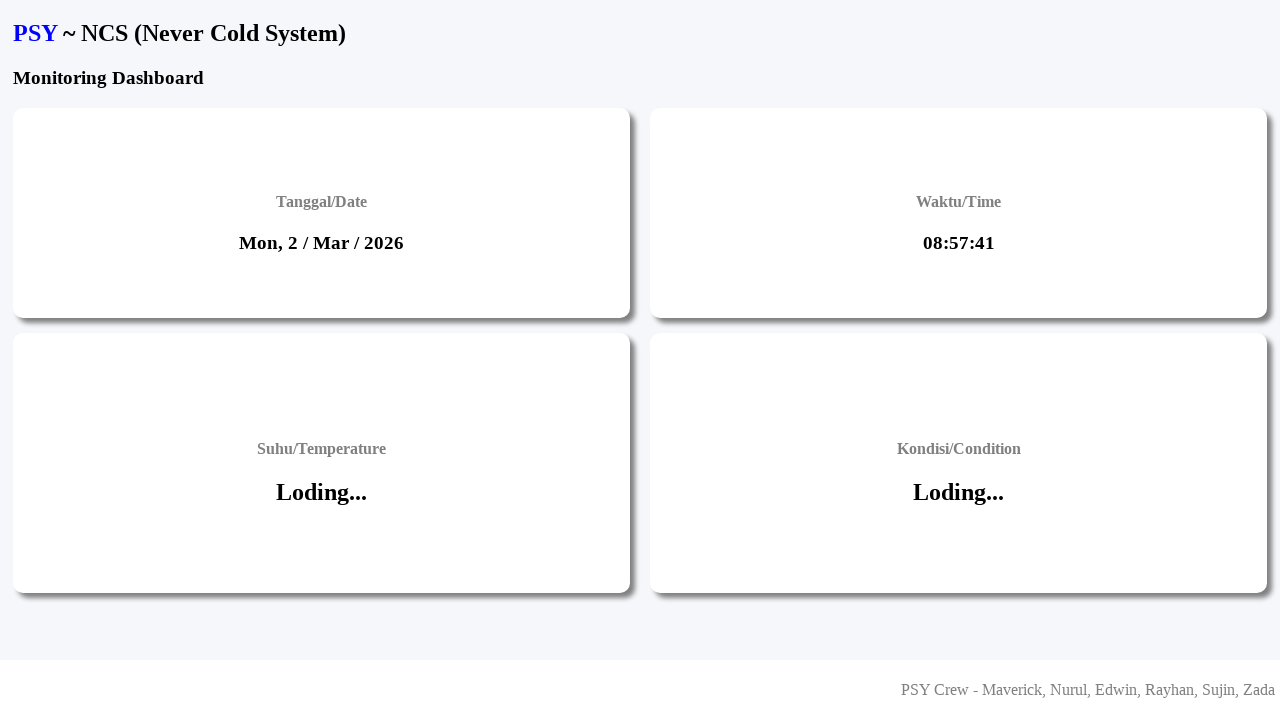

Page fully loaded (networkidle state reached)
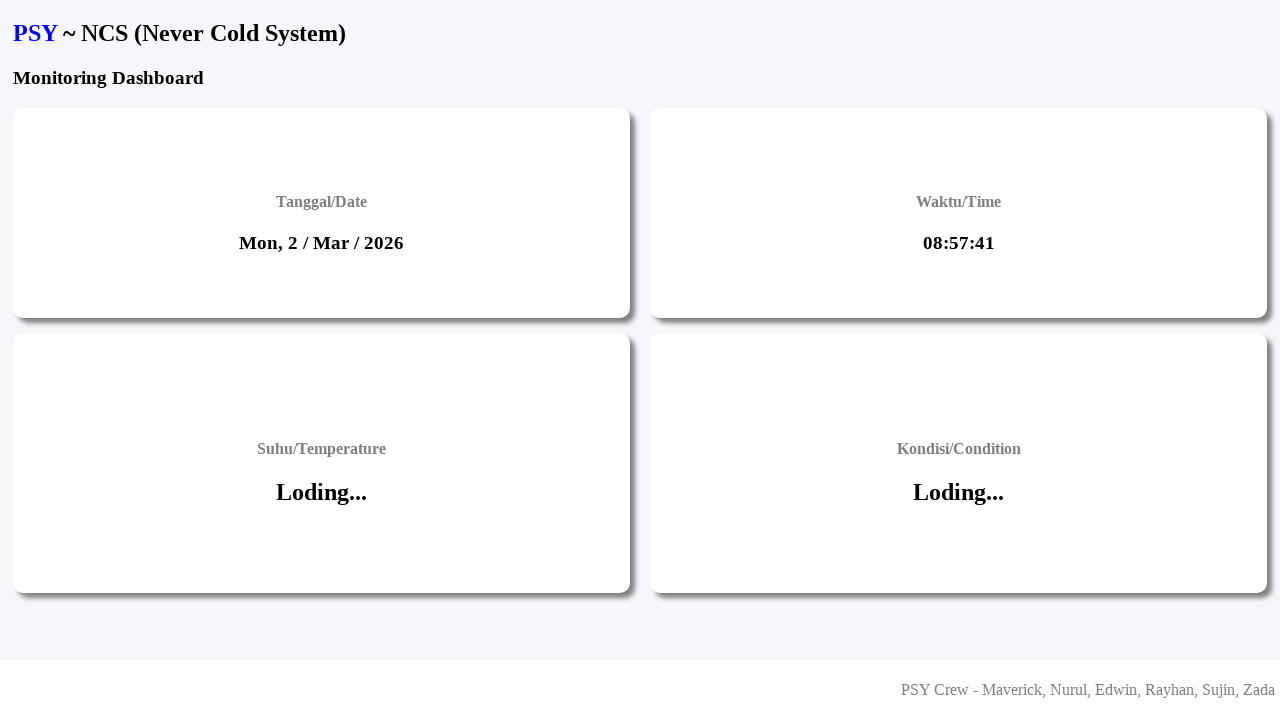

Temperature element is visible on the page
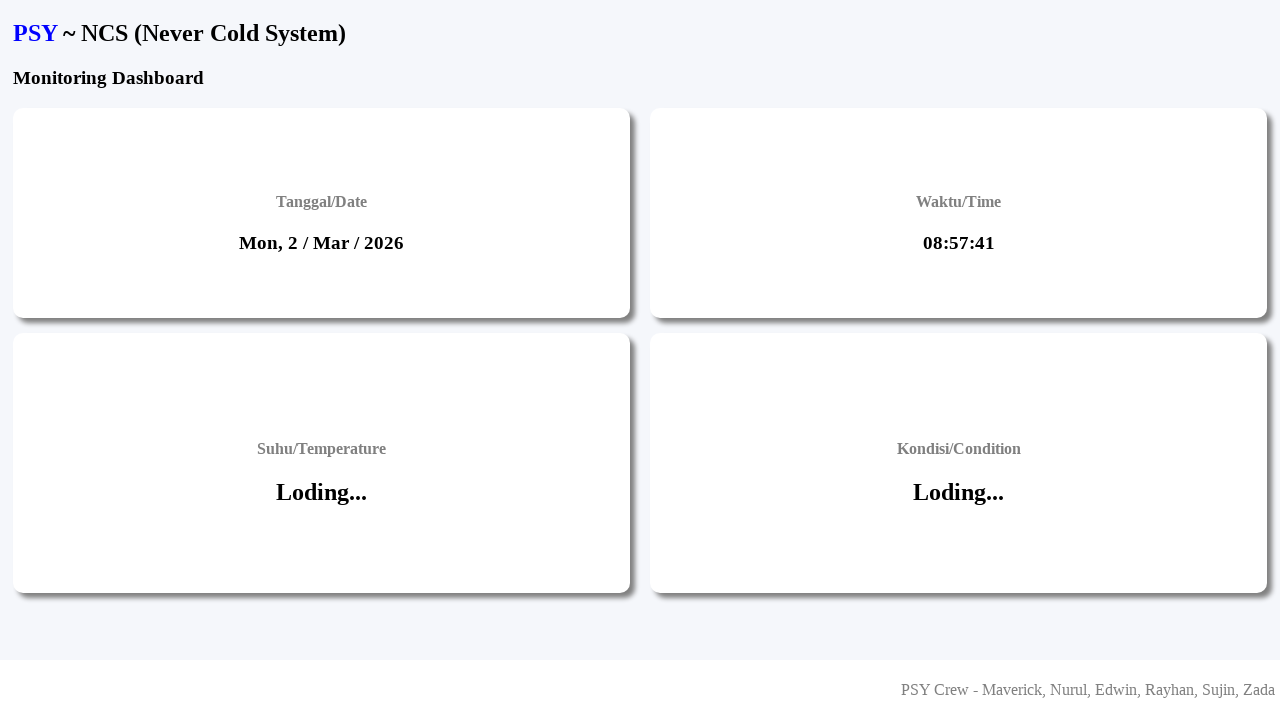

Condition element is visible on the page
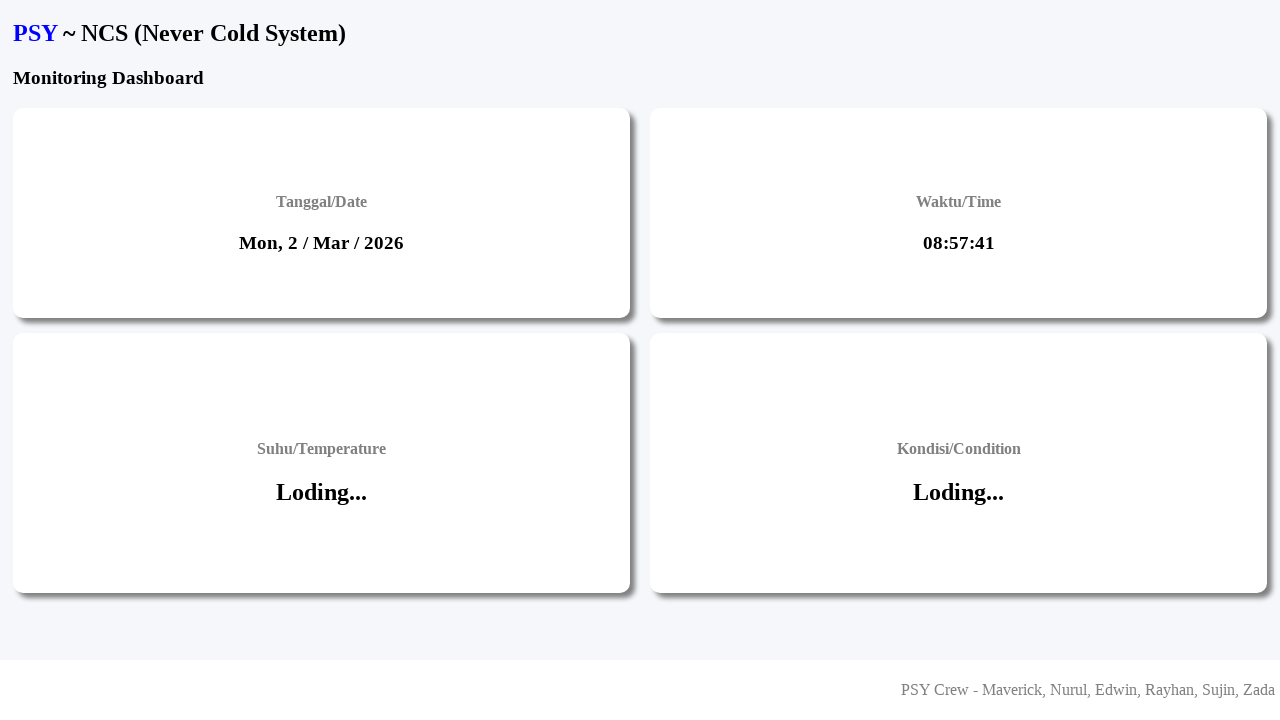

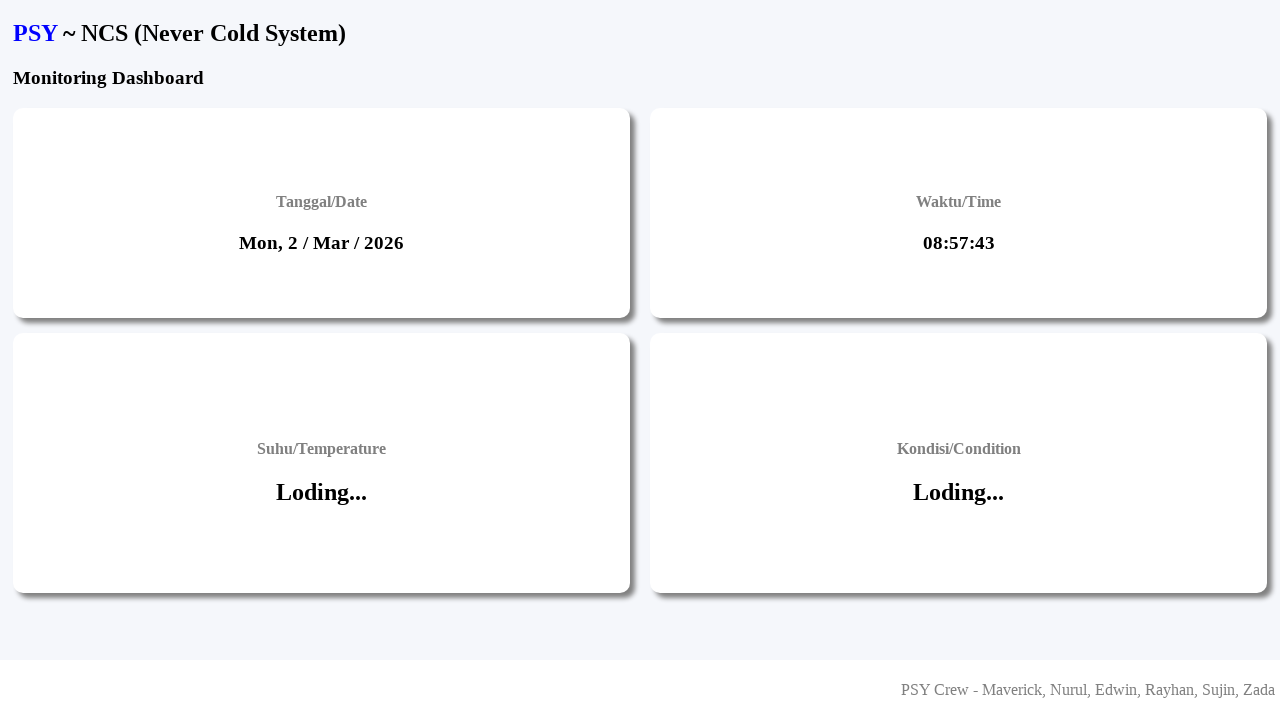